Clicks the login button without entering any credentials and verifies the error message appears, then dismisses it

Starting URL: https://www.saucedemo.com/

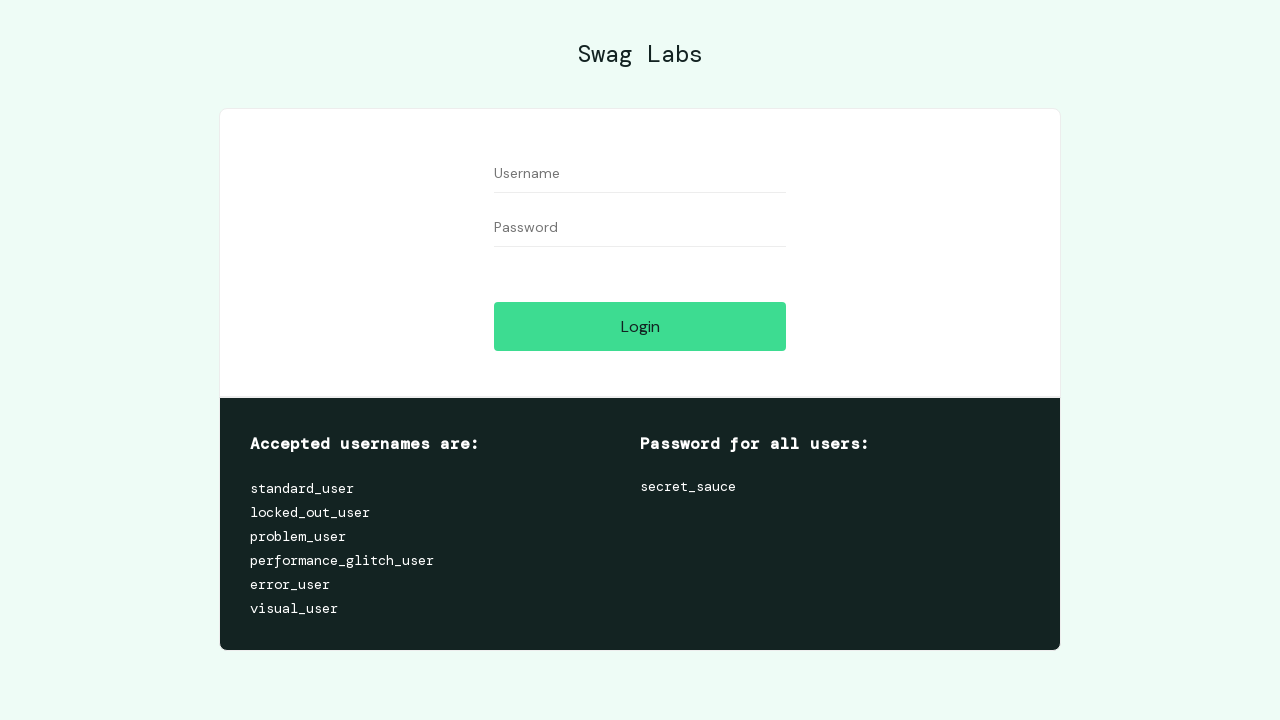

Clicked login button without entering any credentials at (640, 326) on [data-test="login-button"]
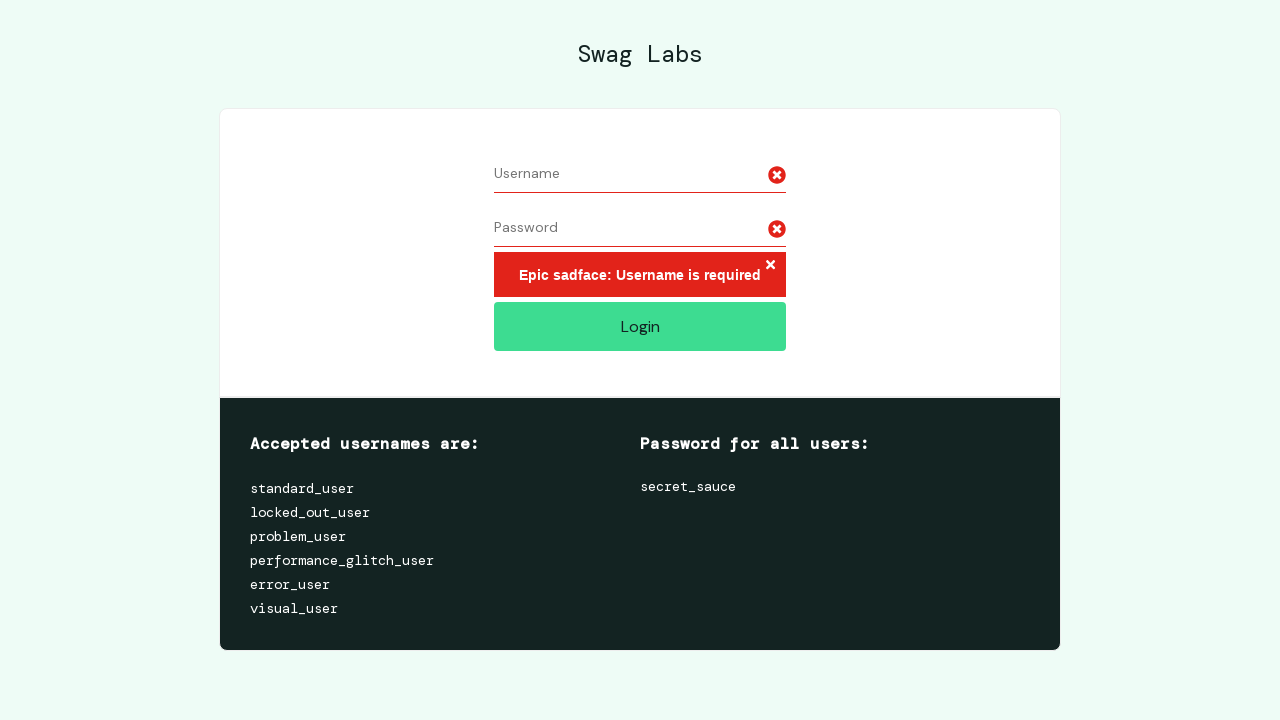

Error message appeared on the page
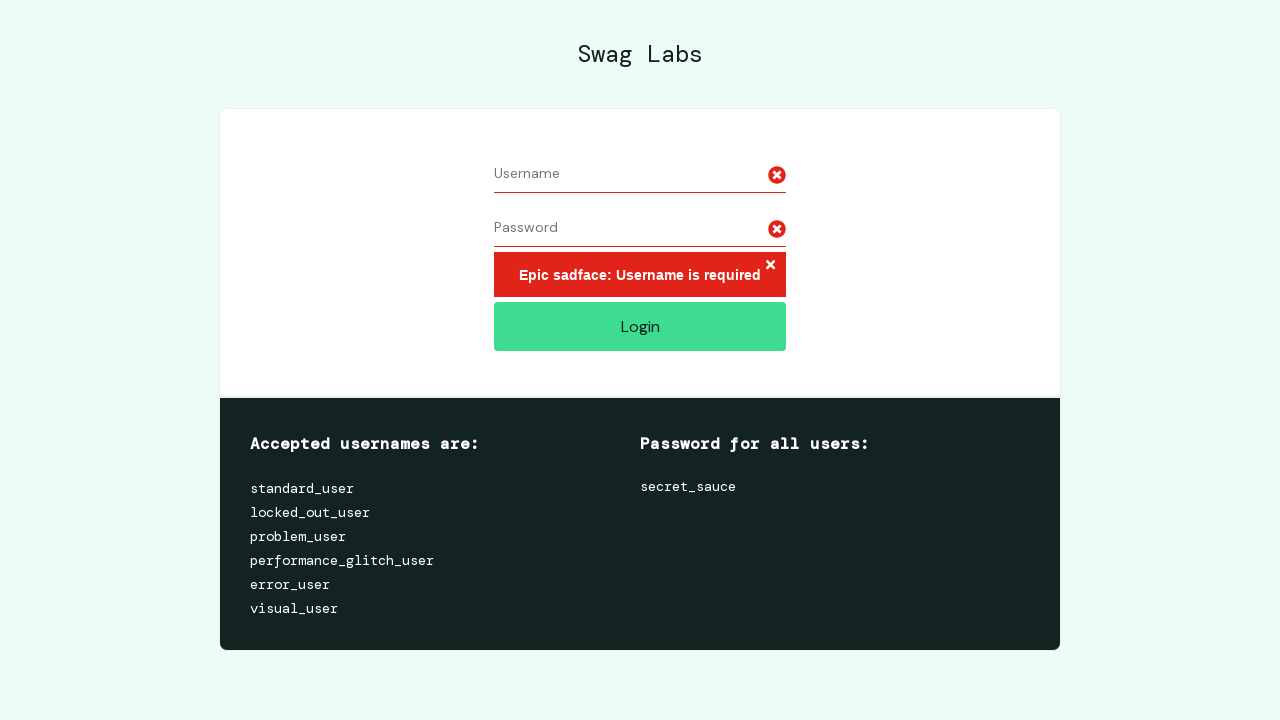

Clicked the close button to dismiss the error message at (770, 265) on button[class='error-button'] svg path
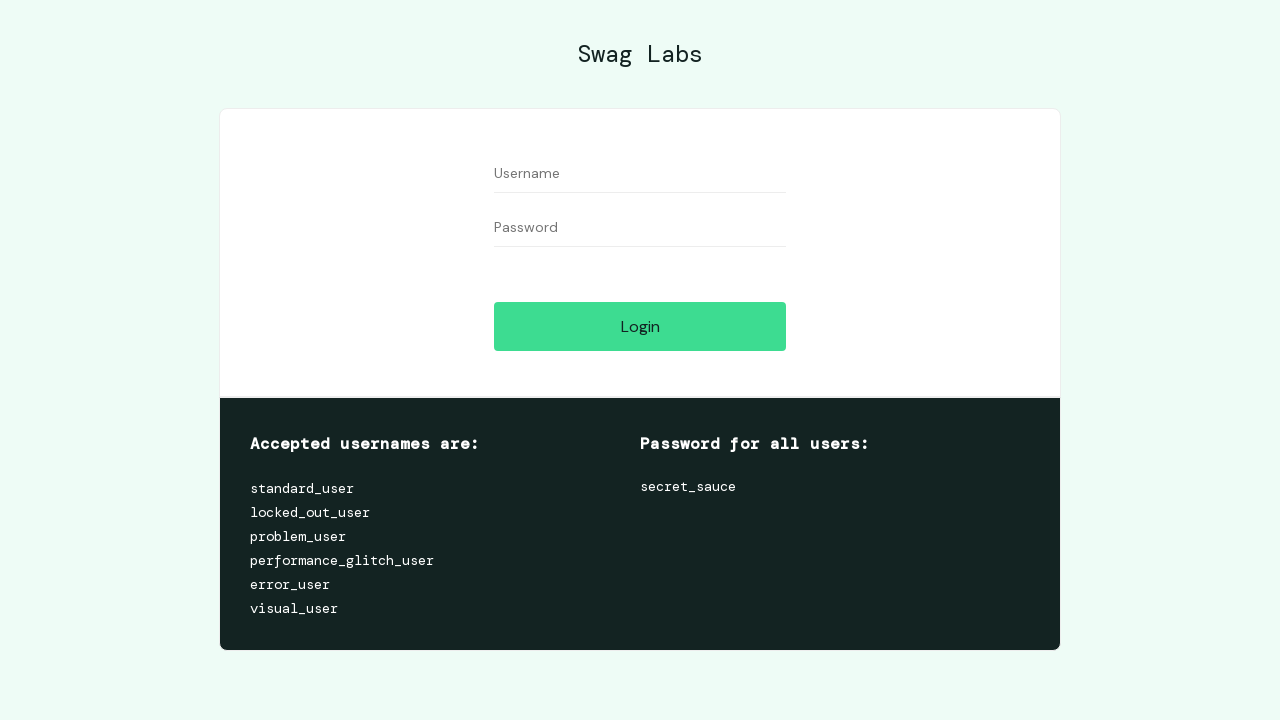

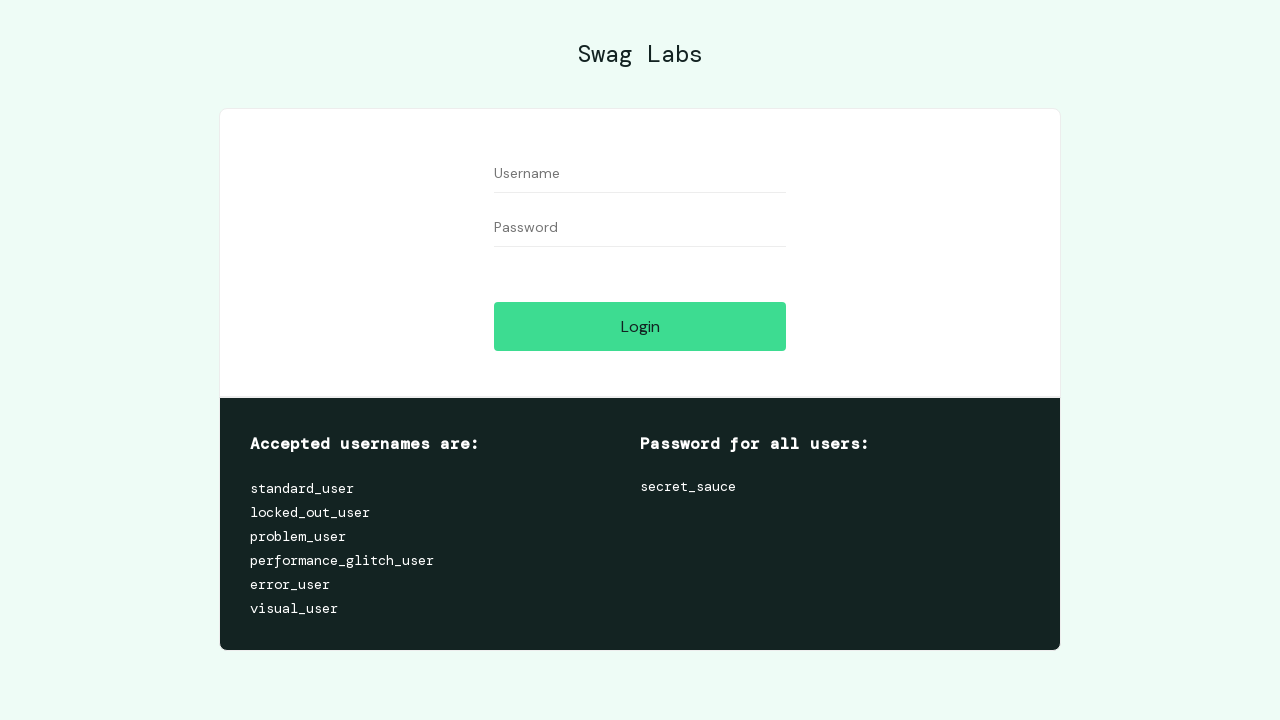